Tests new user registration functionality by filling out the registration form with personal details, address, and credentials, then verifying successful registration with a welcome message.

Starting URL: https://parabank.parasoft.com/parabank/index.htm

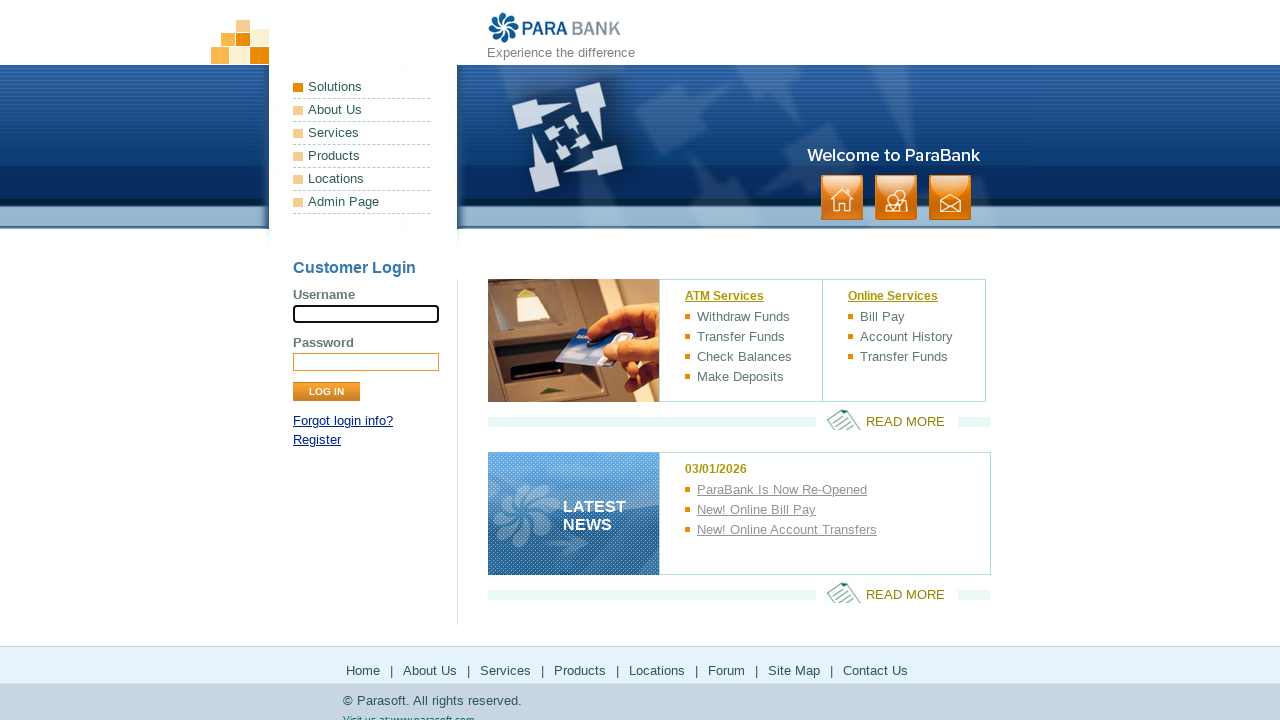

Clicked Register link in the login panel at (317, 440) on xpath=//div[@id='loginPanel']/p[2]/a
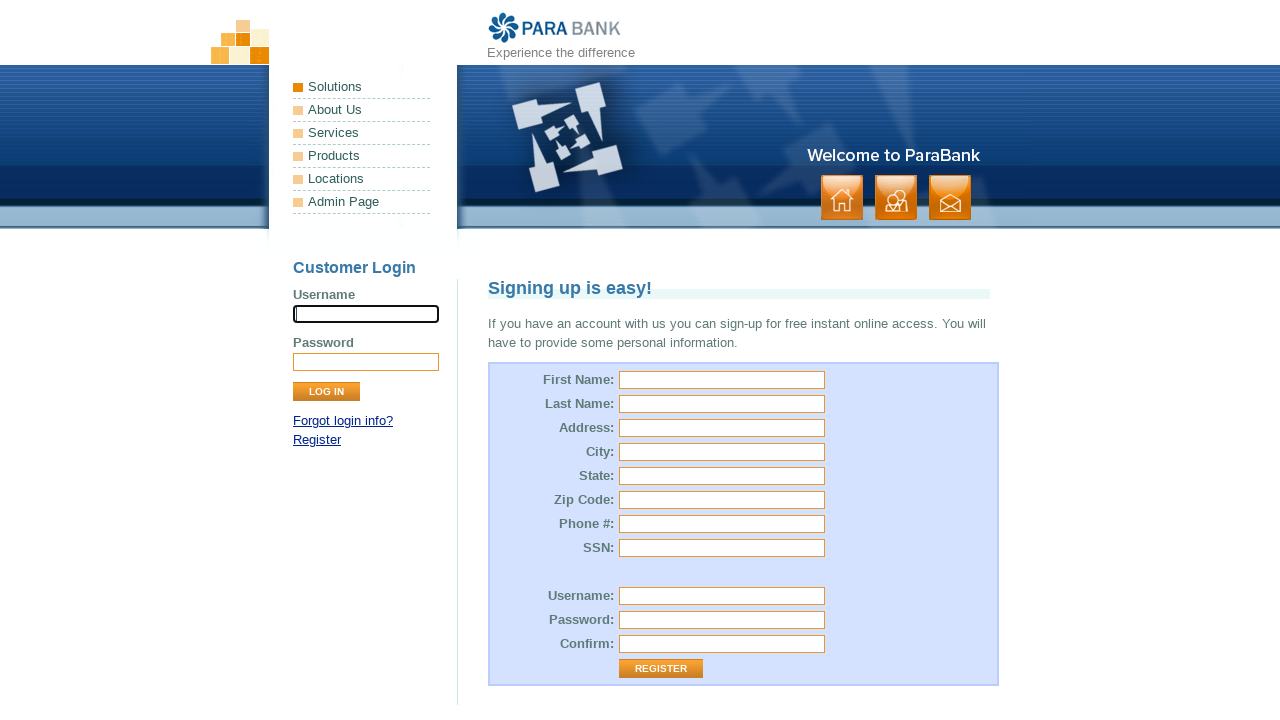

Filled first name field with 'Marcus' on #customer\.firstName
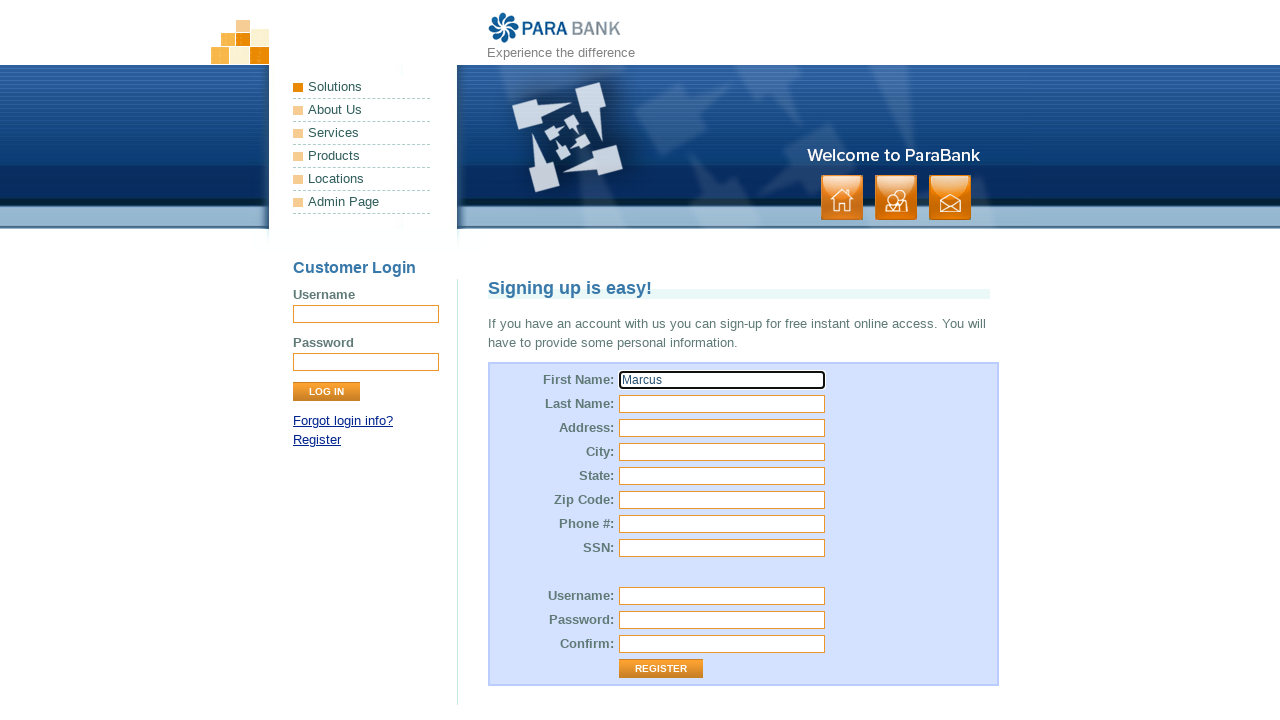

Filled last name field with 'Thompson' on #customer\.lastName
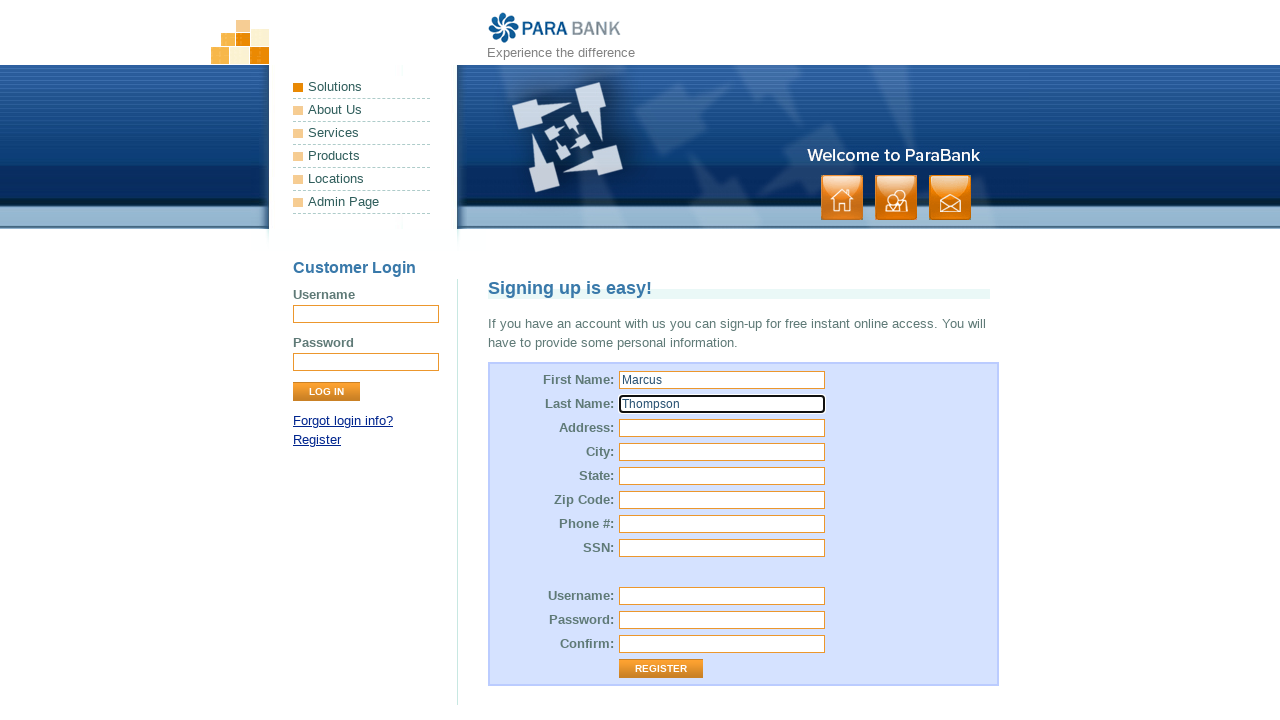

Filled street address field with '123 Oak Street' on #customer\.address\.street
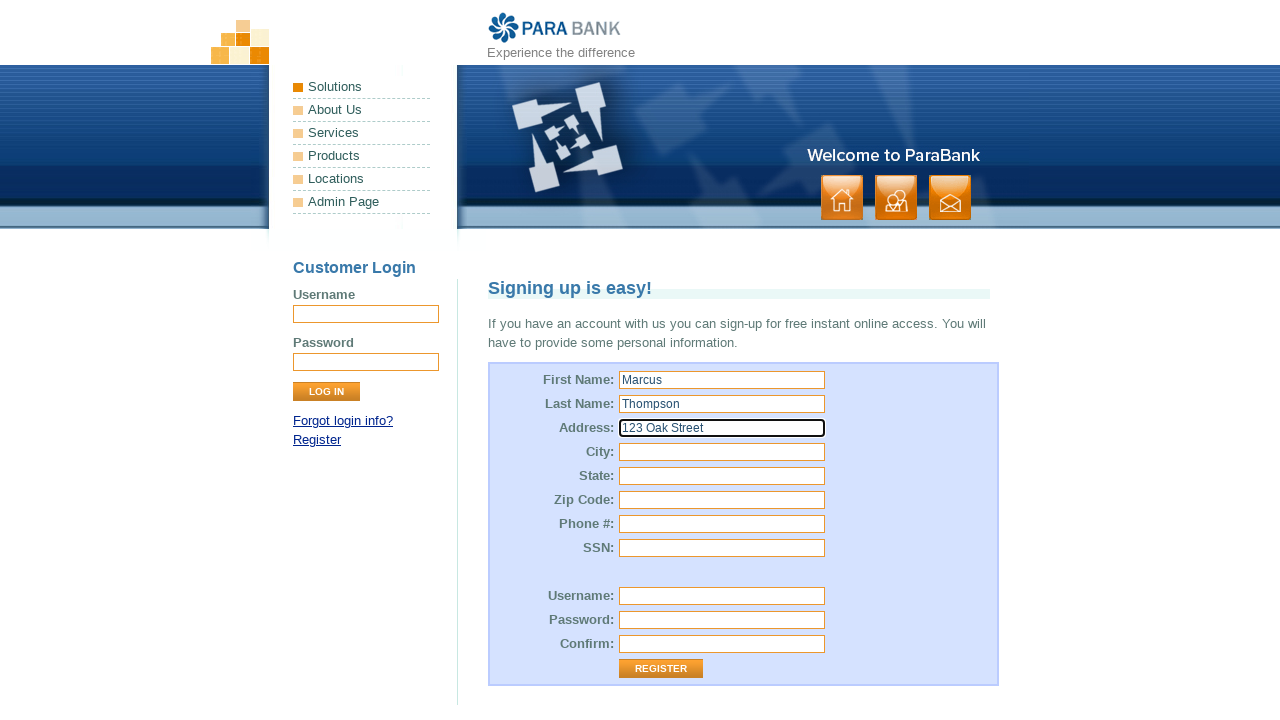

Filled city field with 'Denver' on #customer\.address\.city
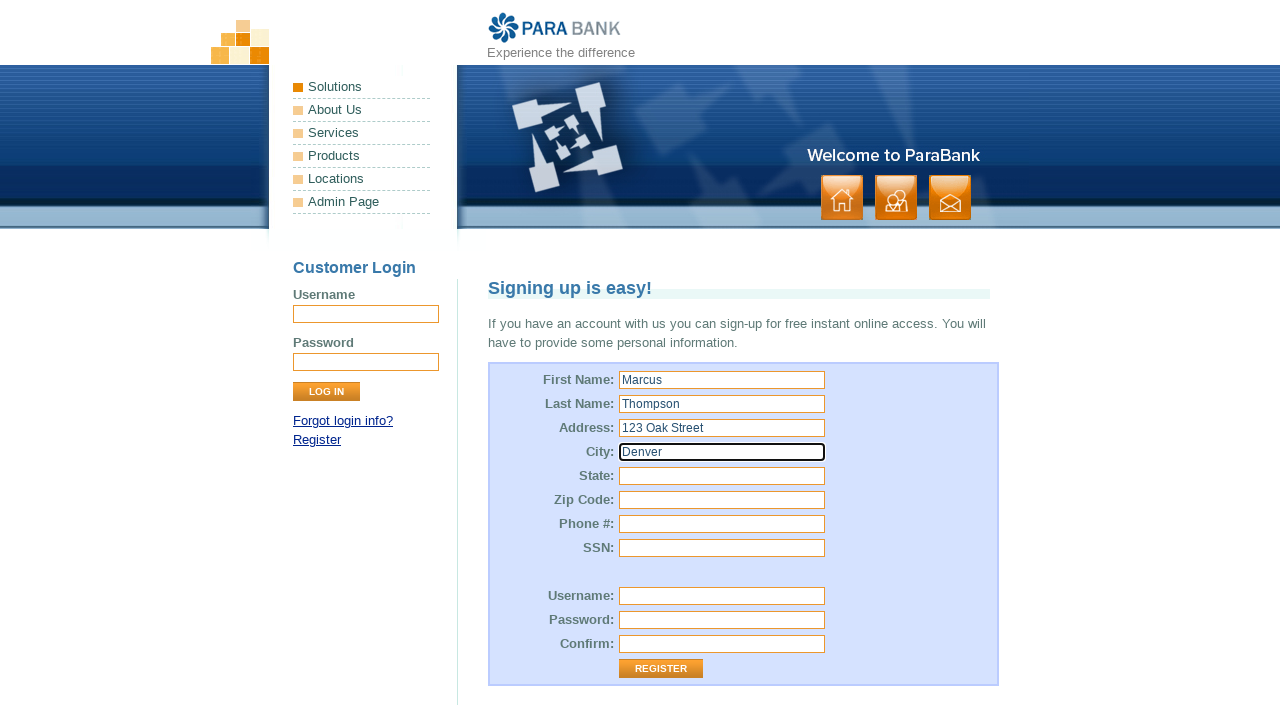

Filled state field with 'Colorado' on #customer\.address\.state
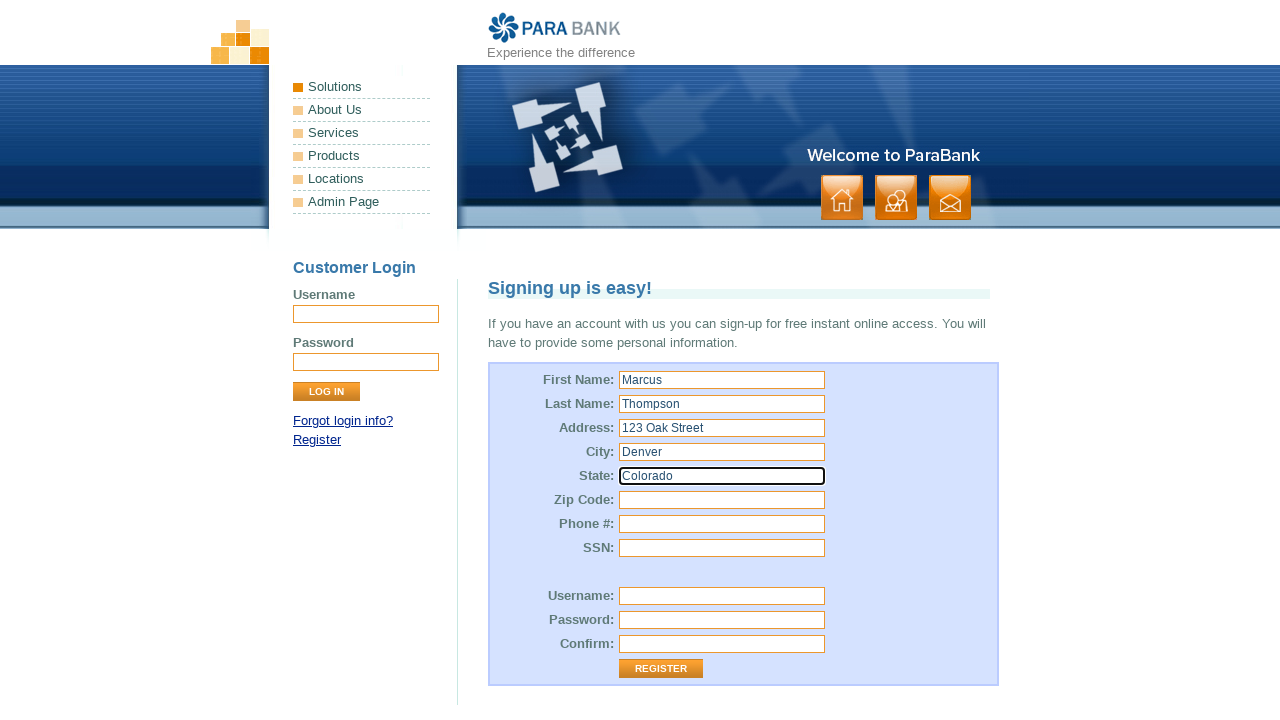

Filled zip code field with '80202' on #customer\.address\.zipCode
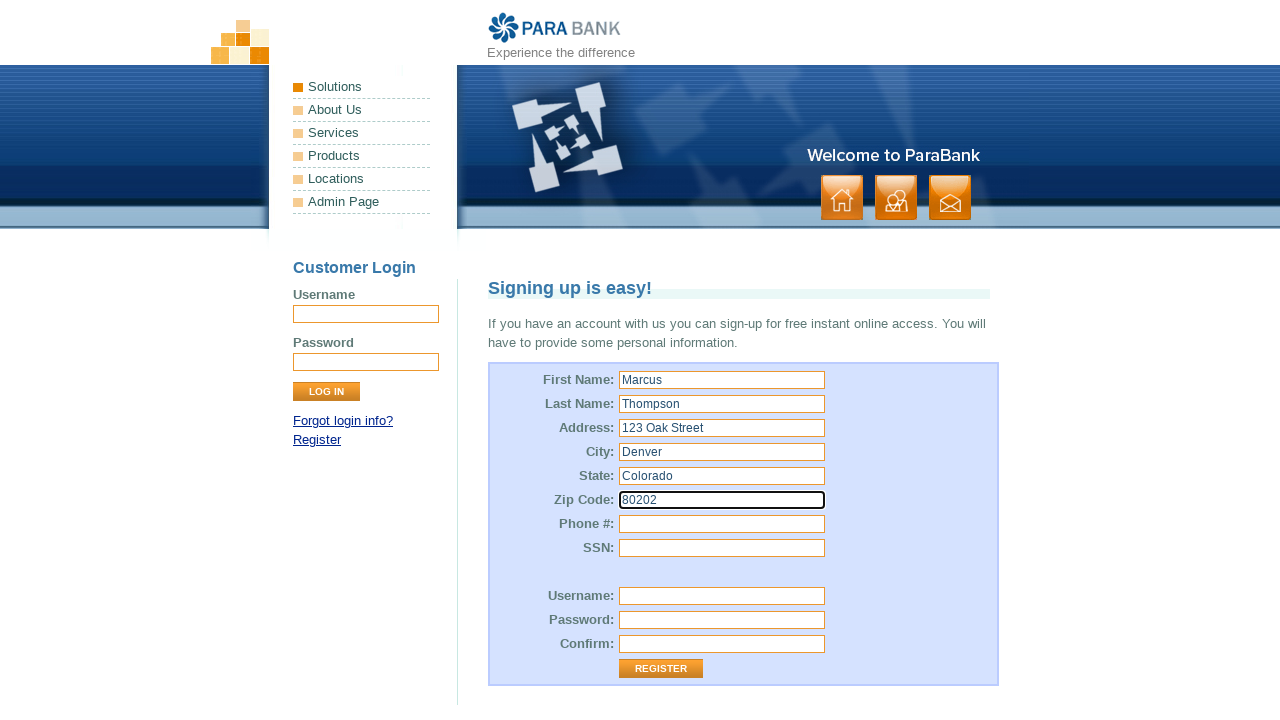

Filled SSN field with '123456789' on #customer\.ssn
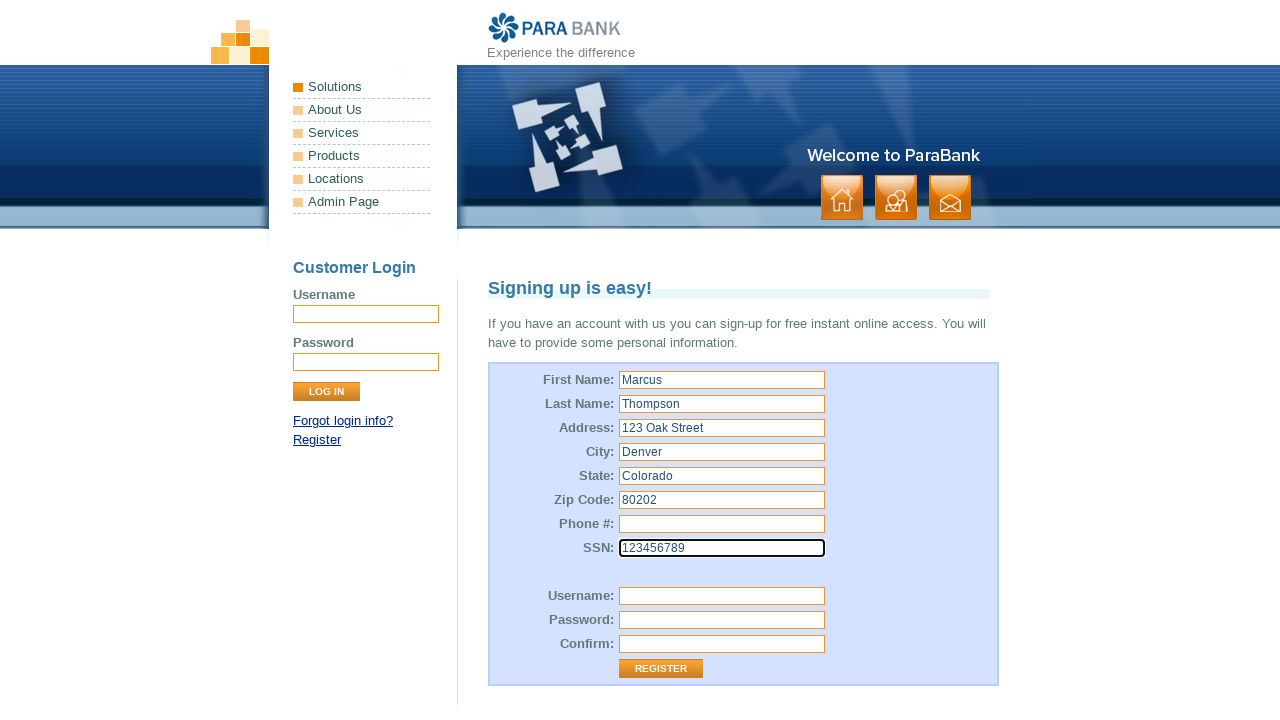

Filled username field with 'MarcusT2024' on #customer\.username
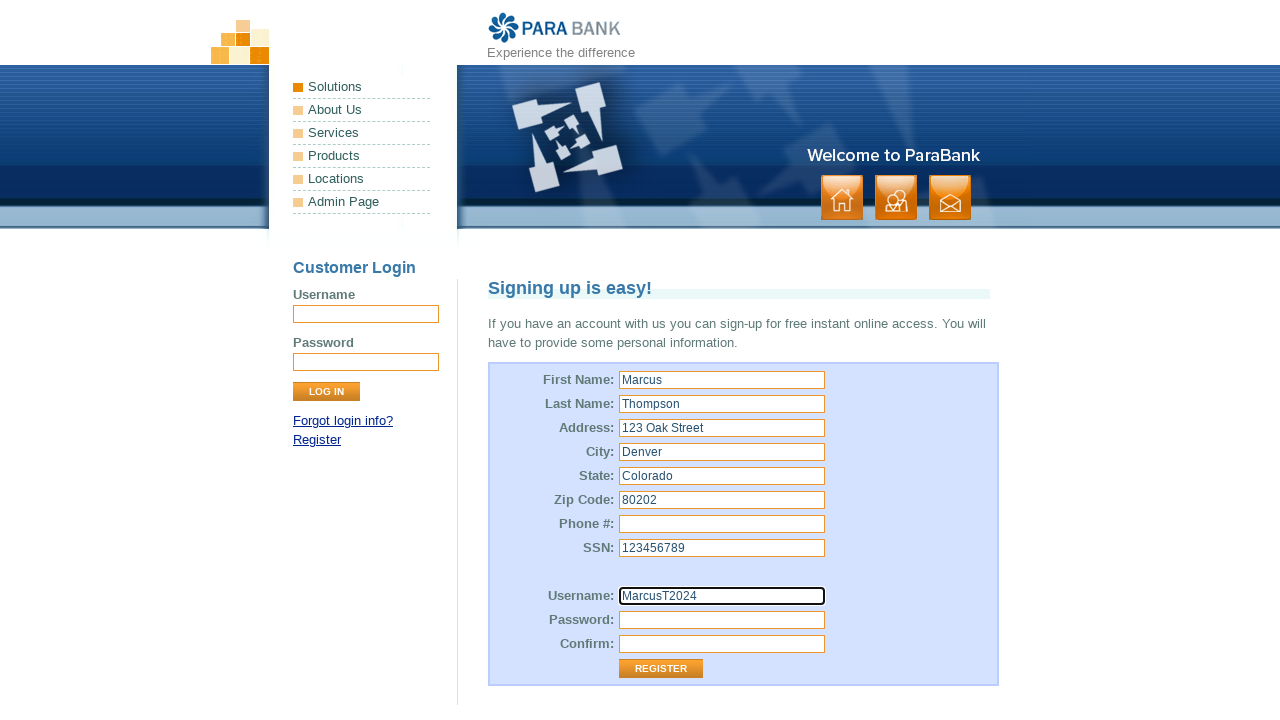

Filled password field with 'SecurePass123' on #customer\.password
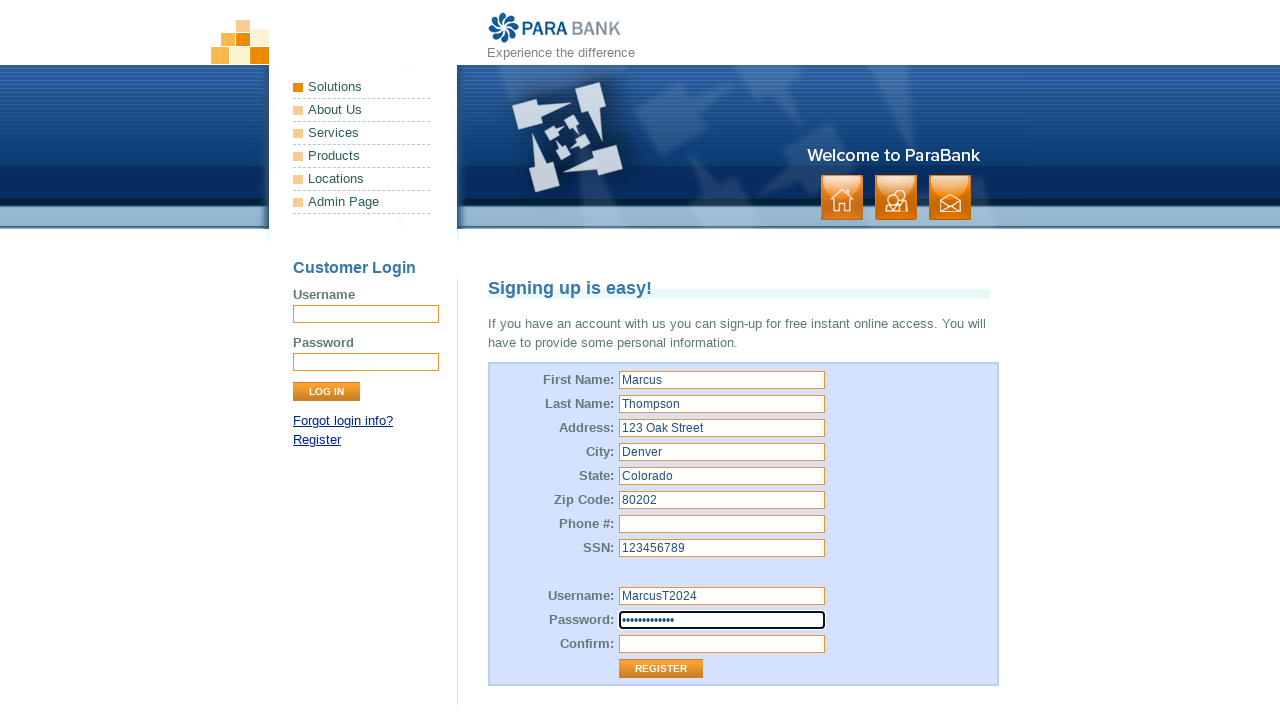

Filled password confirmation field with 'SecurePass123' on #repeatedPassword
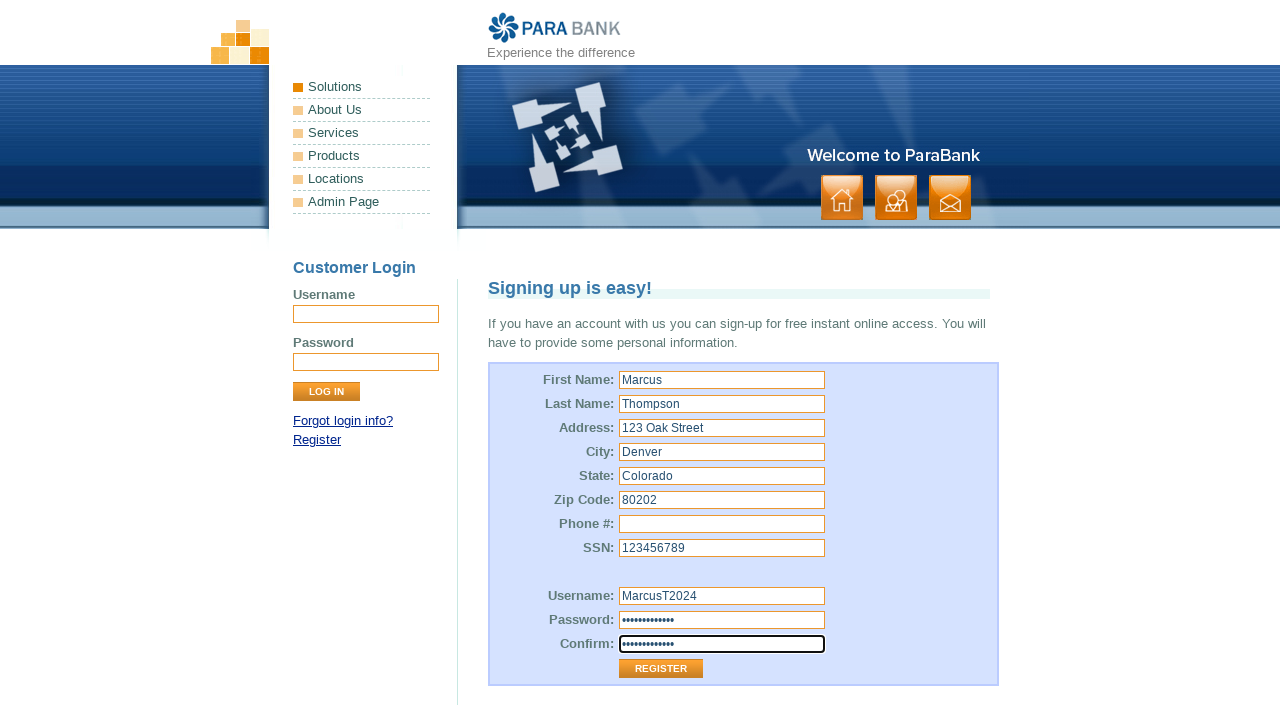

Clicked Register button to submit registration form at (661, 669) on input[value='Register']
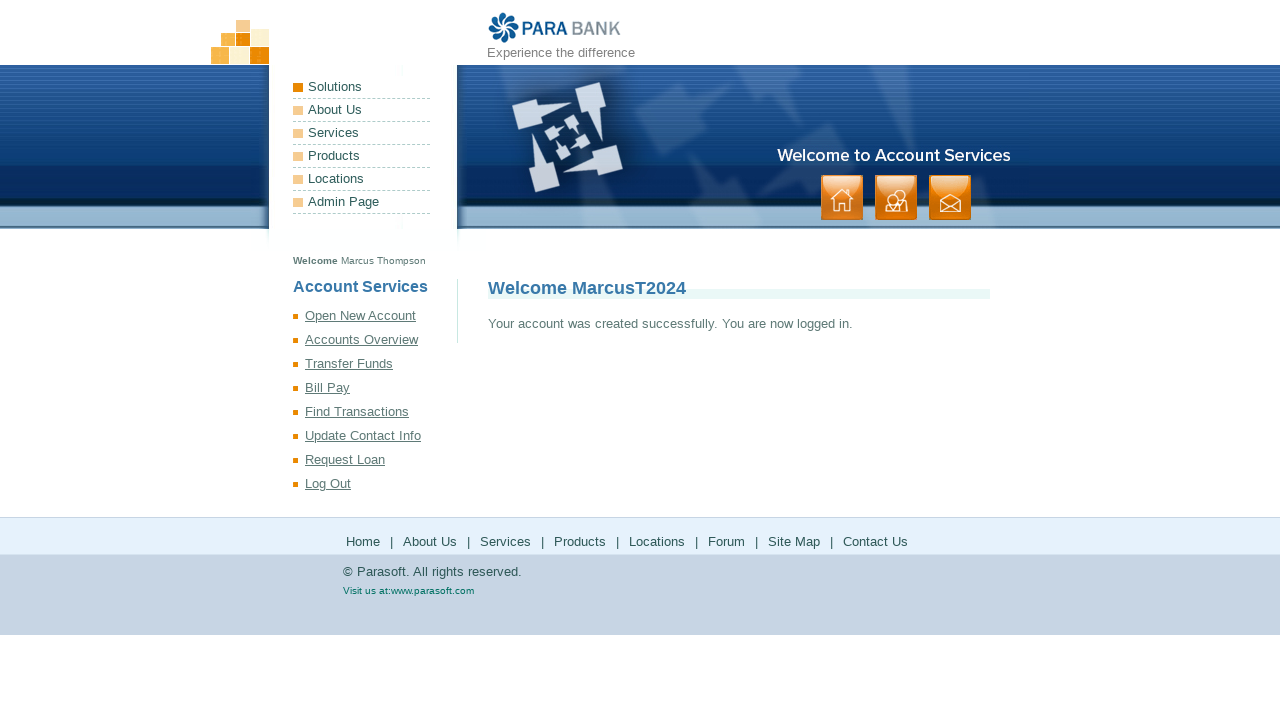

Welcome message appeared confirming successful registration
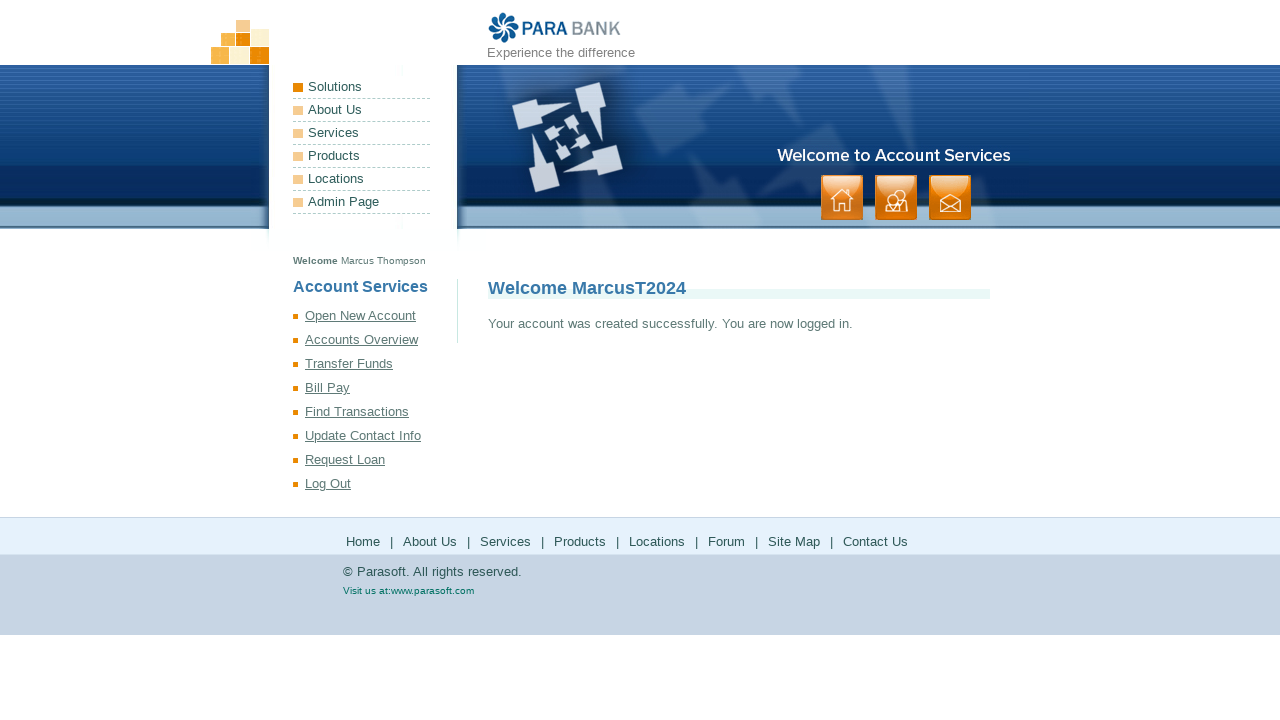

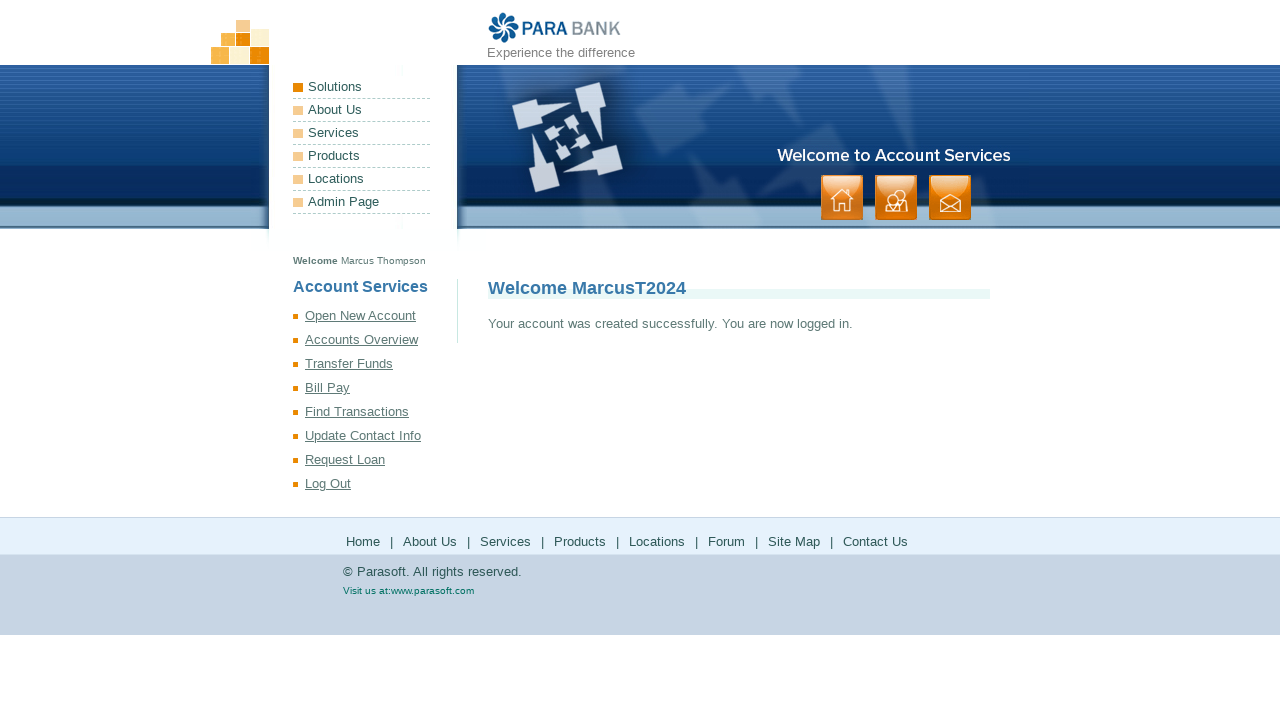